Tests jQuery UI dropdown selection by selecting different numeric values from a custom dropdown menu

Starting URL: https://jqueryui.com/resources/demos/selectmenu/default.html

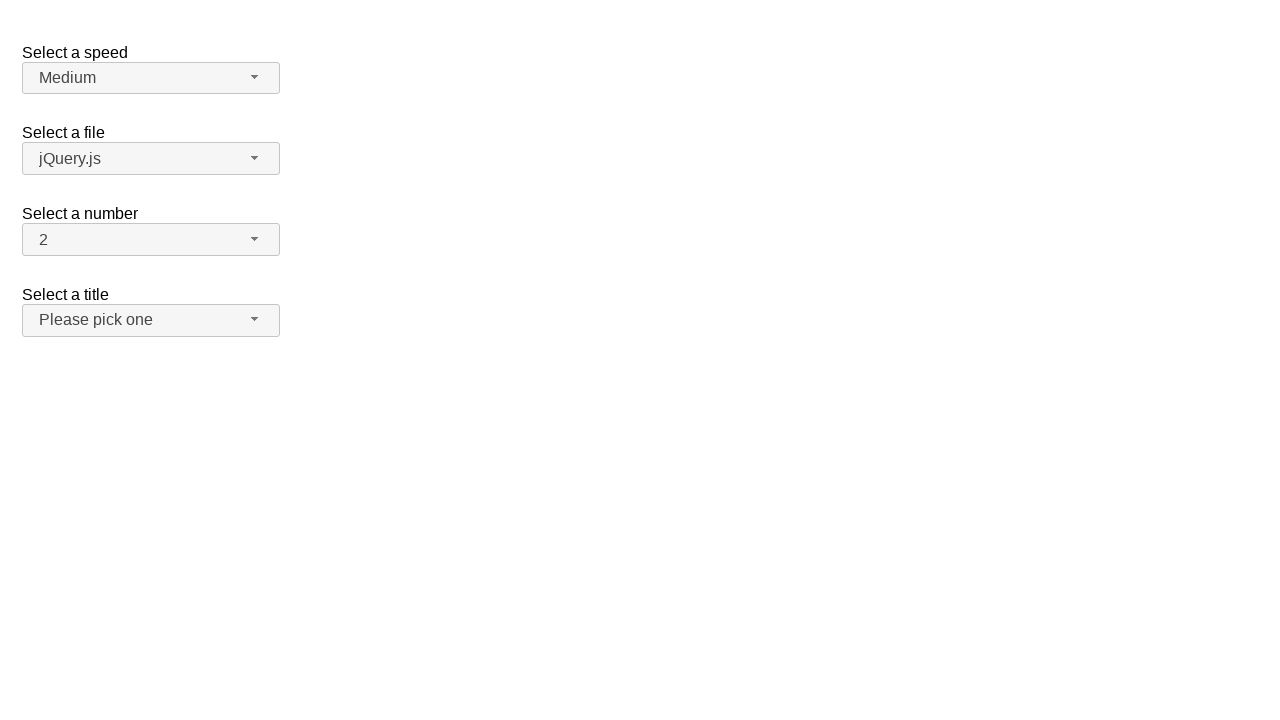

Clicked number dropdown button to open menu at (151, 240) on xpath=//span[@id='number-button']
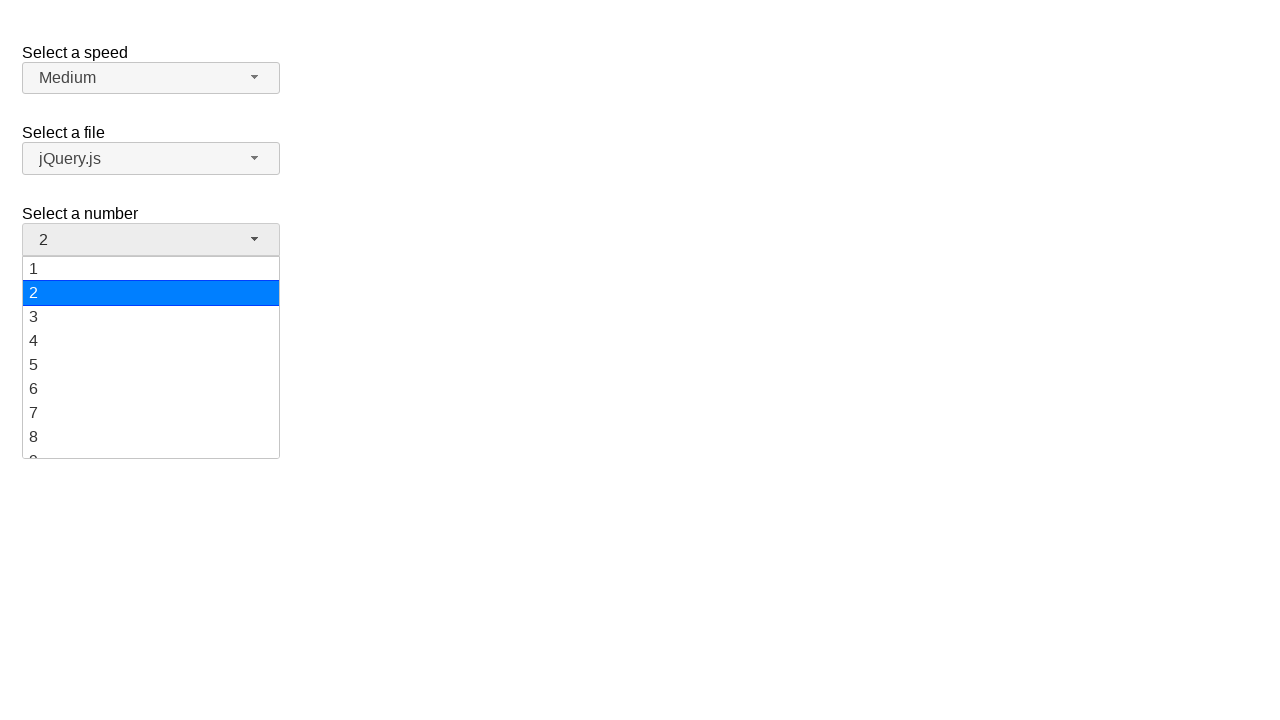

Selected value '5' from the dropdown menu at (151, 365) on xpath=//ul[@id='number-menu']//div[text()='5']
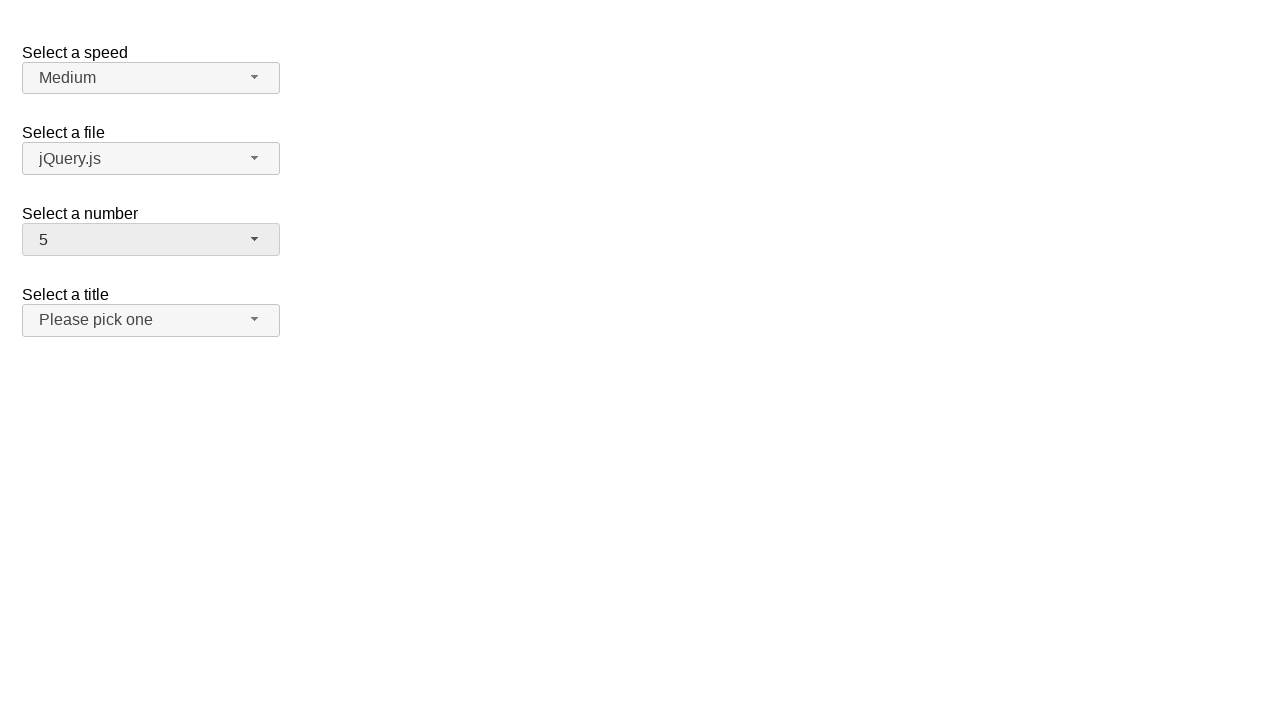

Clicked number dropdown button to open menu again at (151, 240) on xpath=//span[@id='number-button']
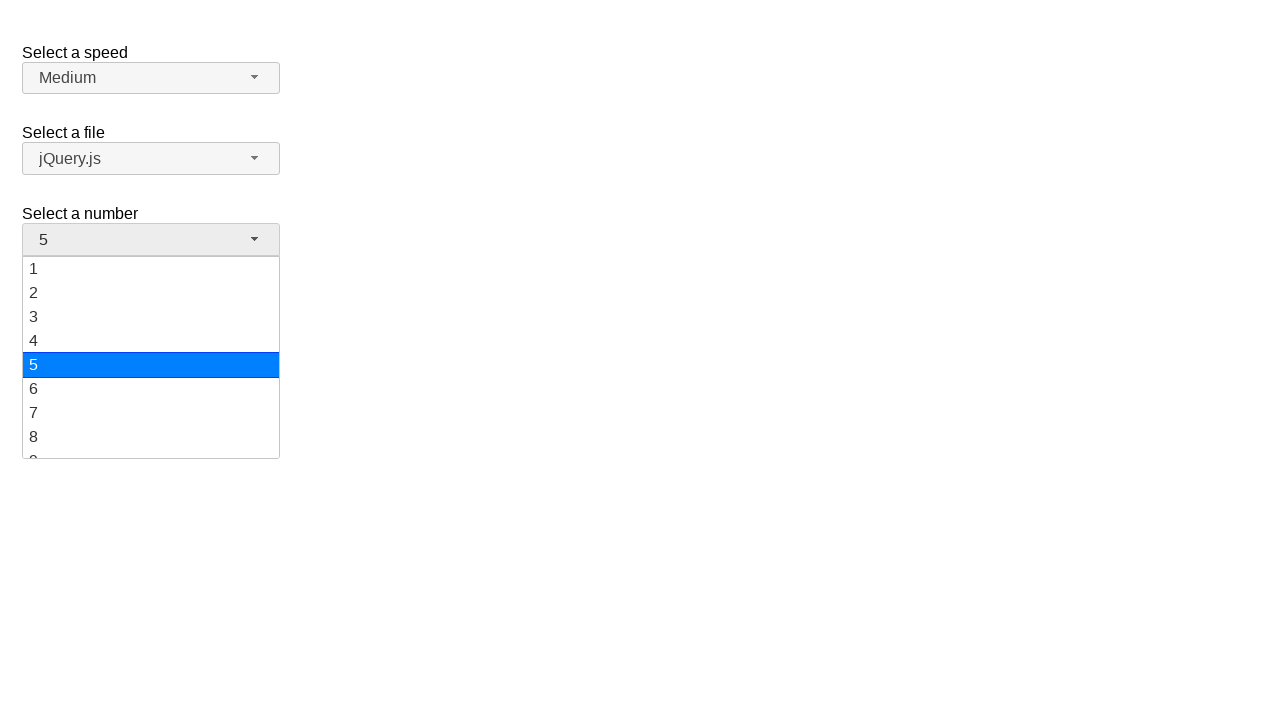

Selected value '15' from the dropdown menu at (151, 357) on xpath=//ul[@id='number-menu']//div[text()='15']
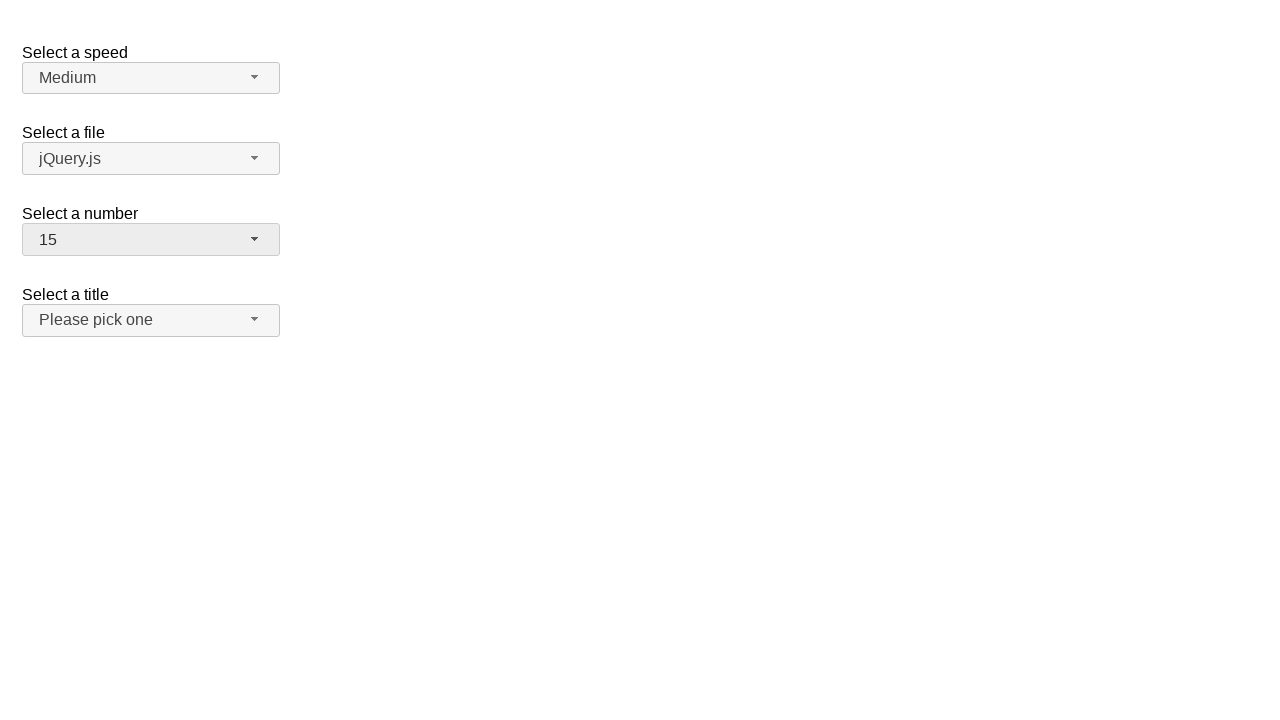

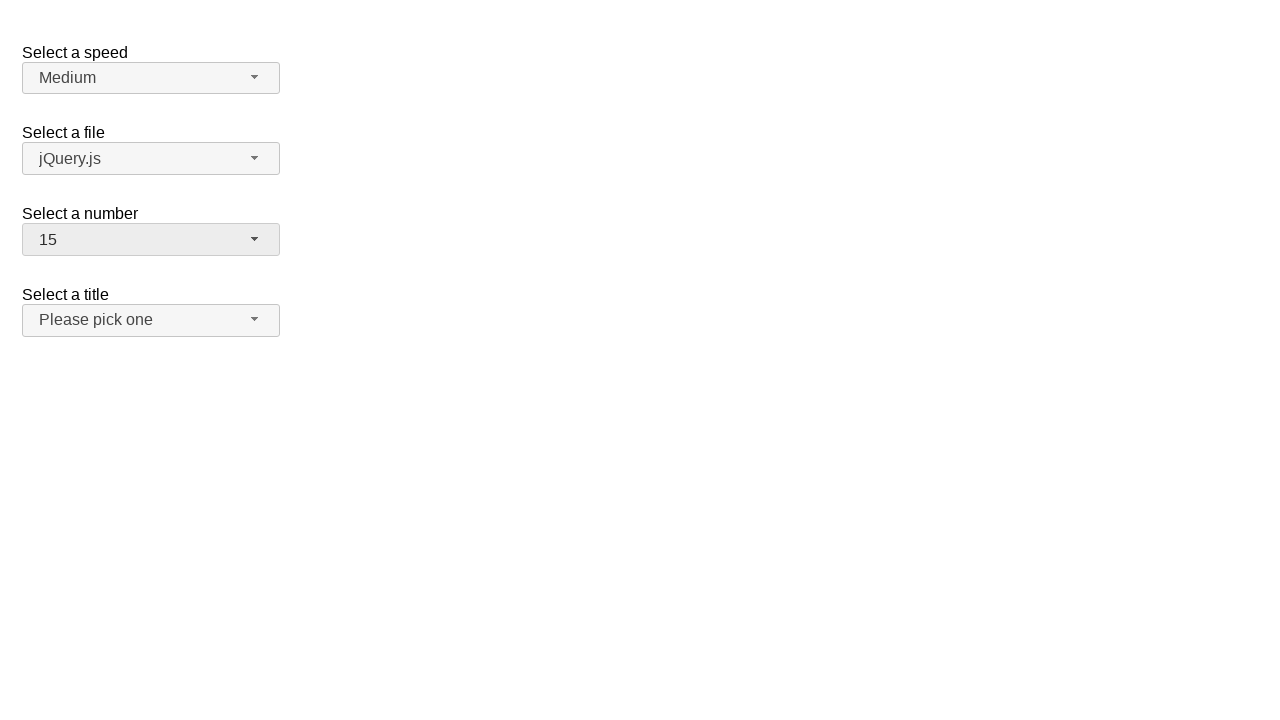